Navigates to the KTM India website homepage and verifies the page loads successfully

Starting URL: https://www.ktmindia.com/

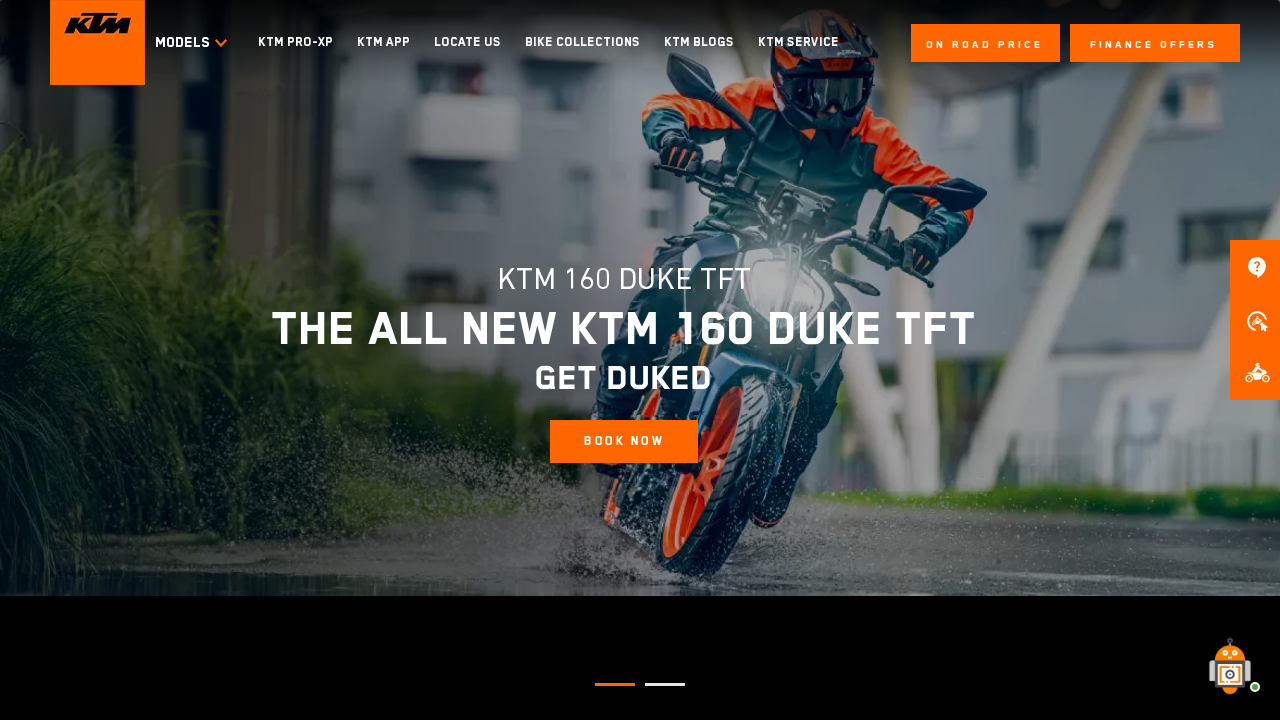

Navigated to KTM India website homepage
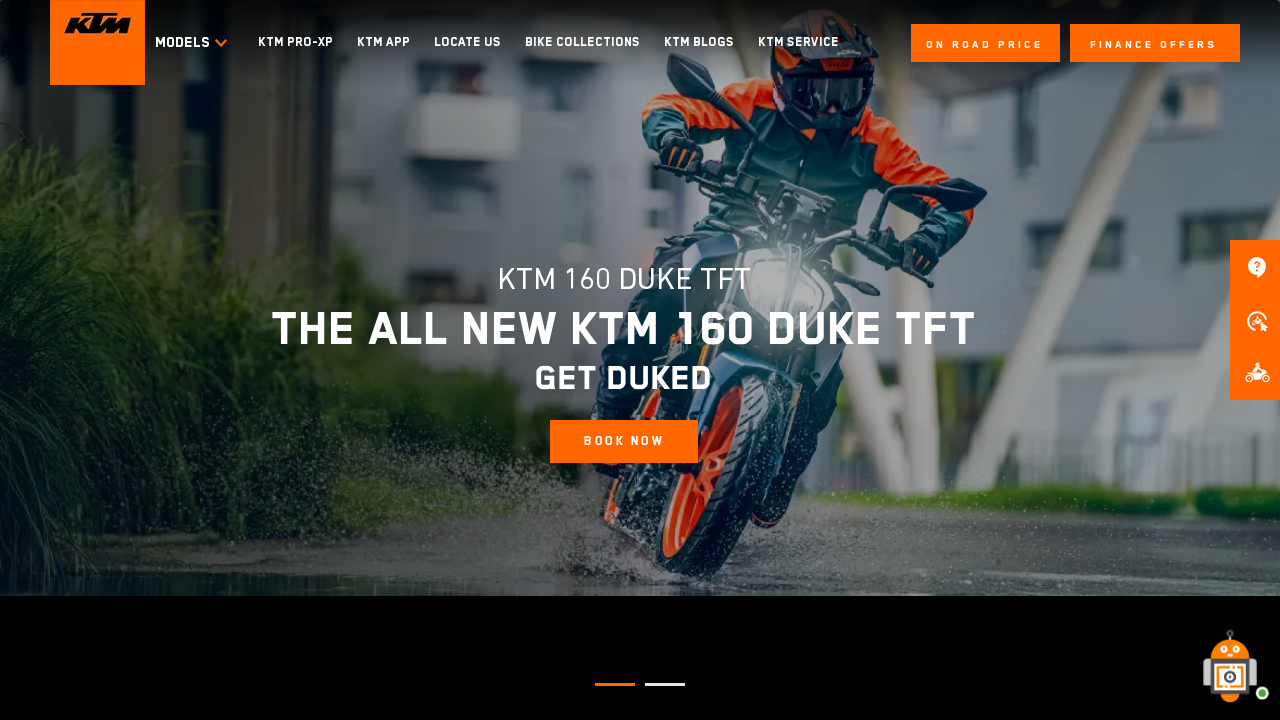

Page DOM content loaded successfully
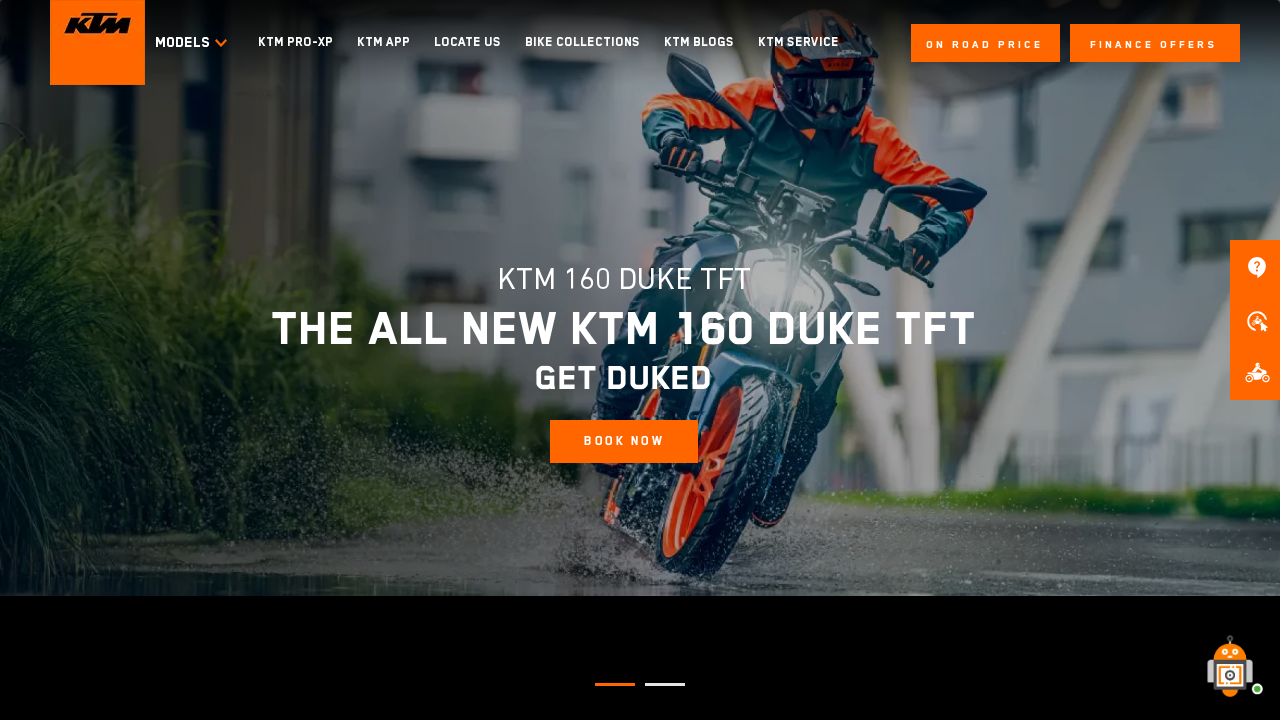

Body element is present, page loaded successfully
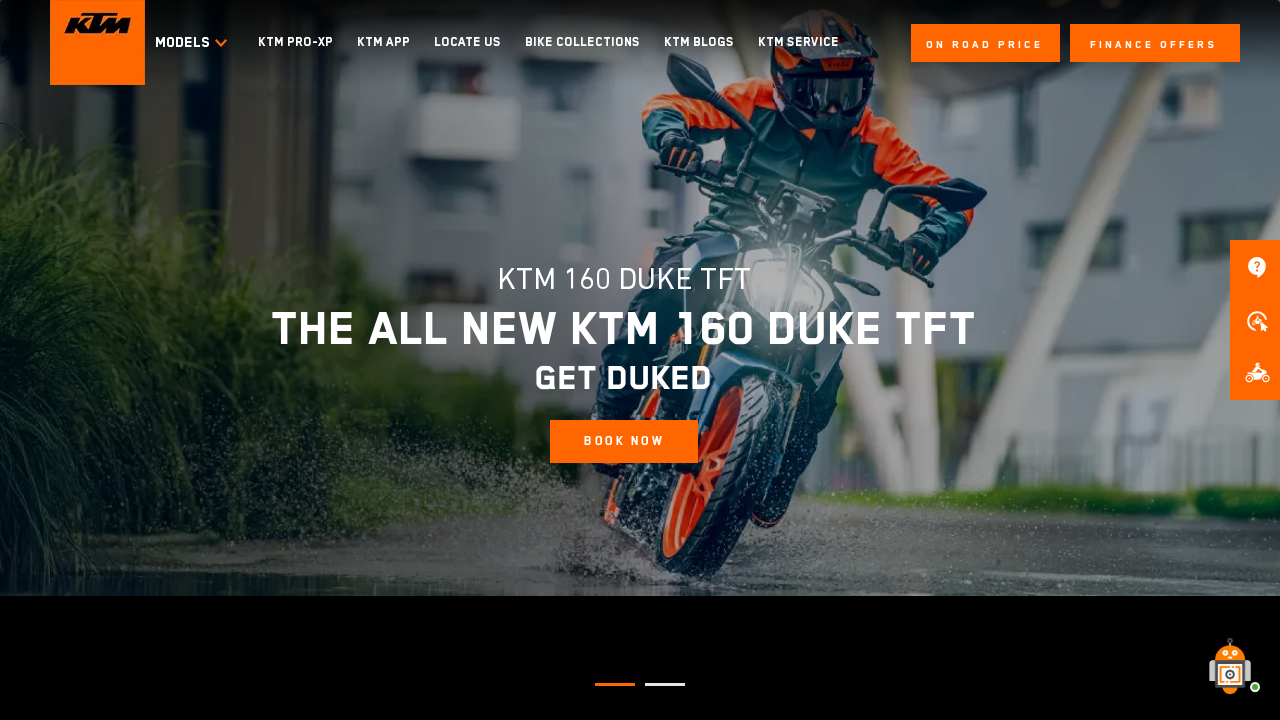

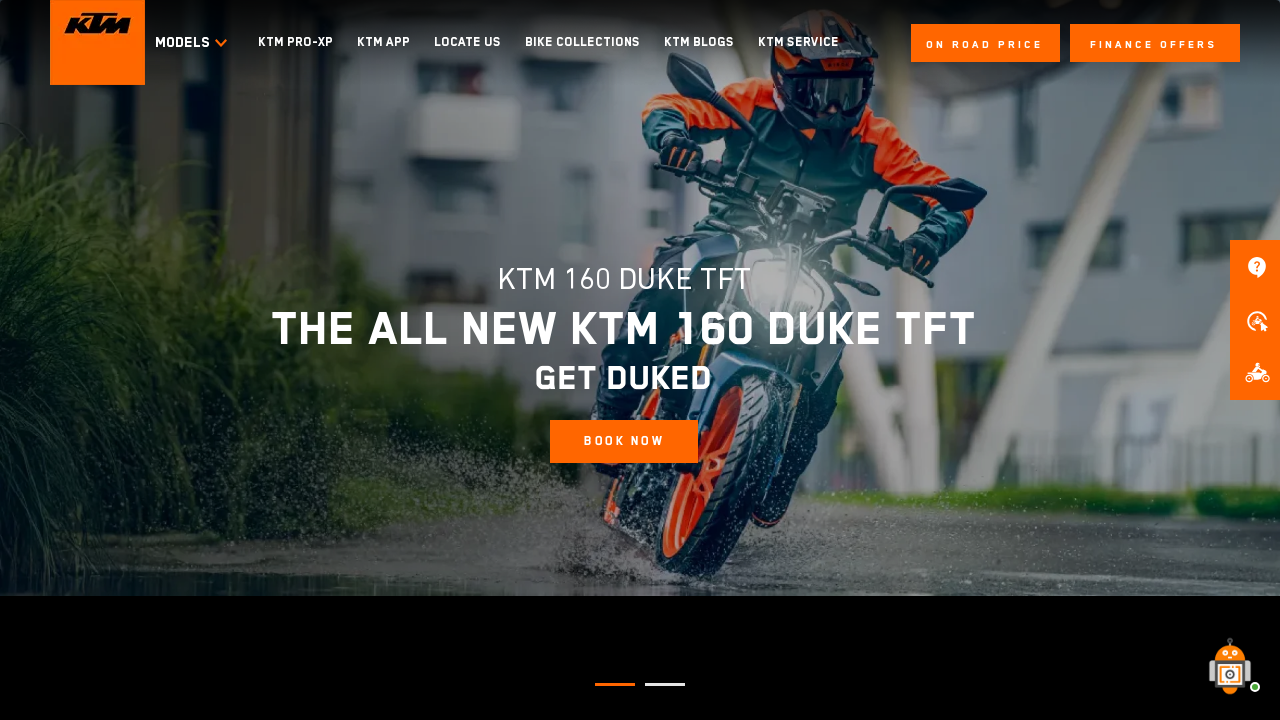